Tests hover functionality by clicking on a menu icon, hovering over the Resources element, and then clicking on the GUI automation link

Starting URL: http://qxf2.com/selenium-tutorial-main

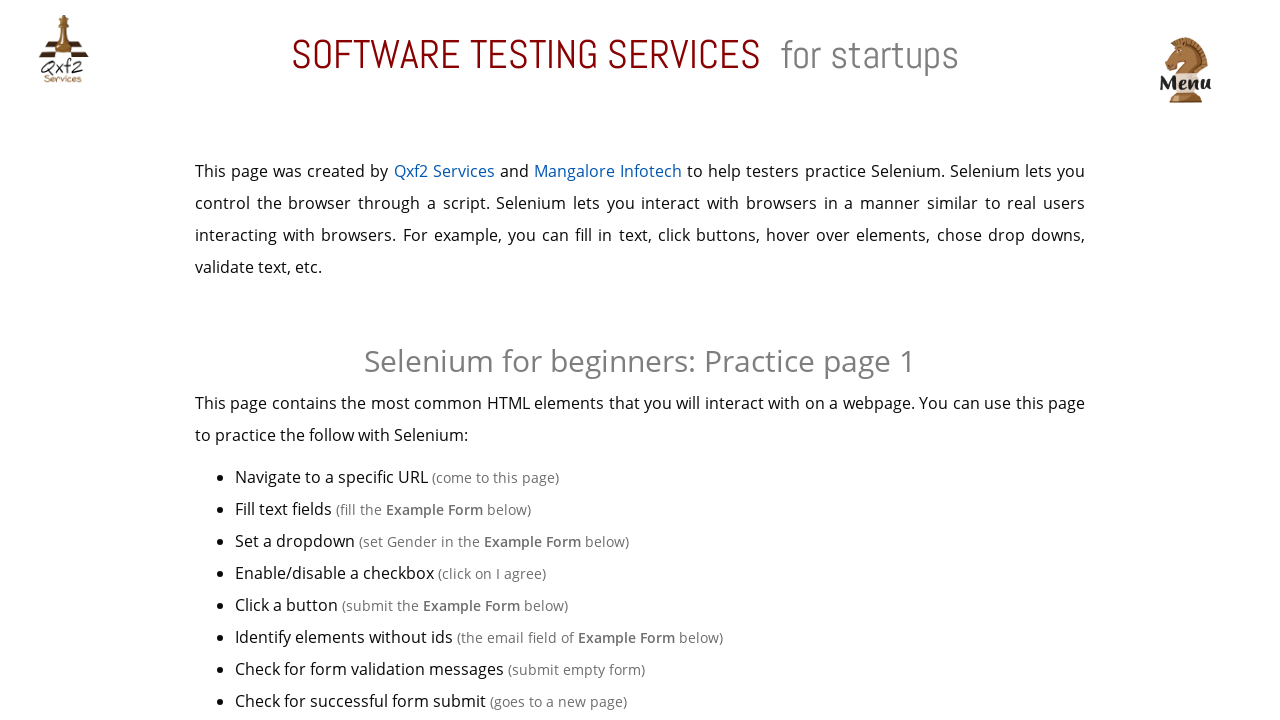

Clicked on the menu icon at (1185, 70) on img[src='./assets/img/menu.png']
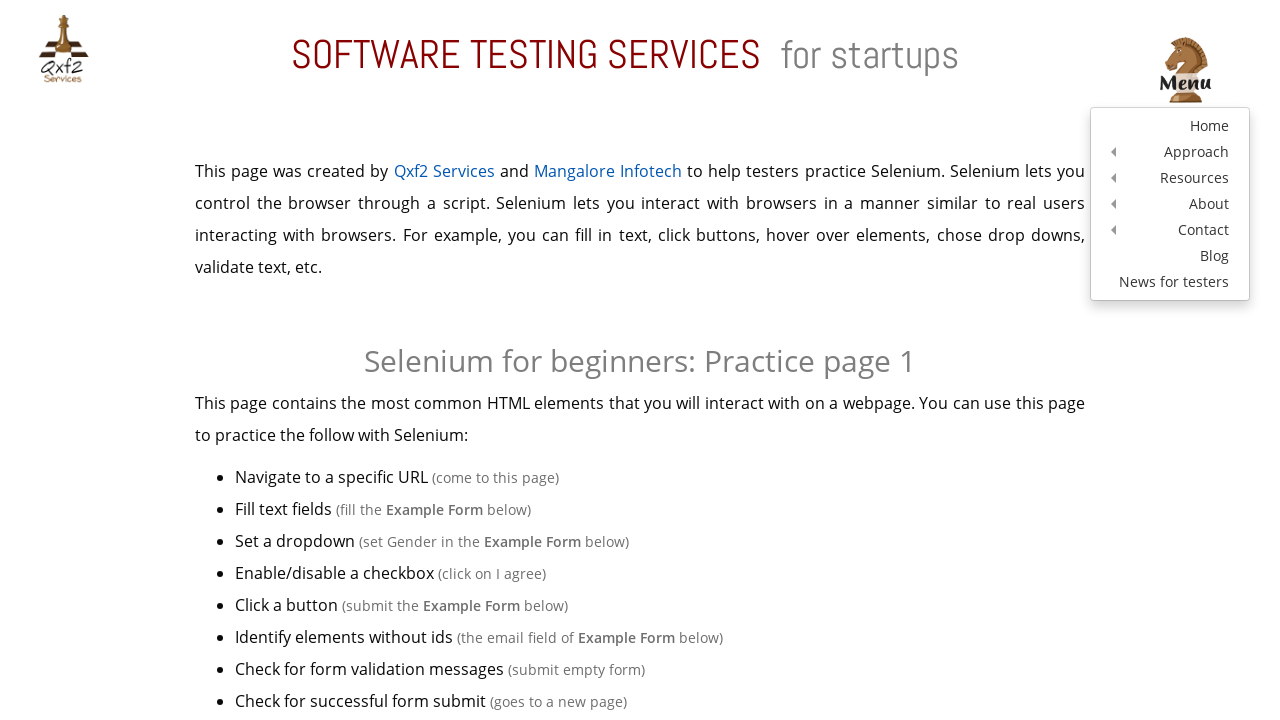

Hovered over the Resources element at (1170, 178) on a:text('Resources')
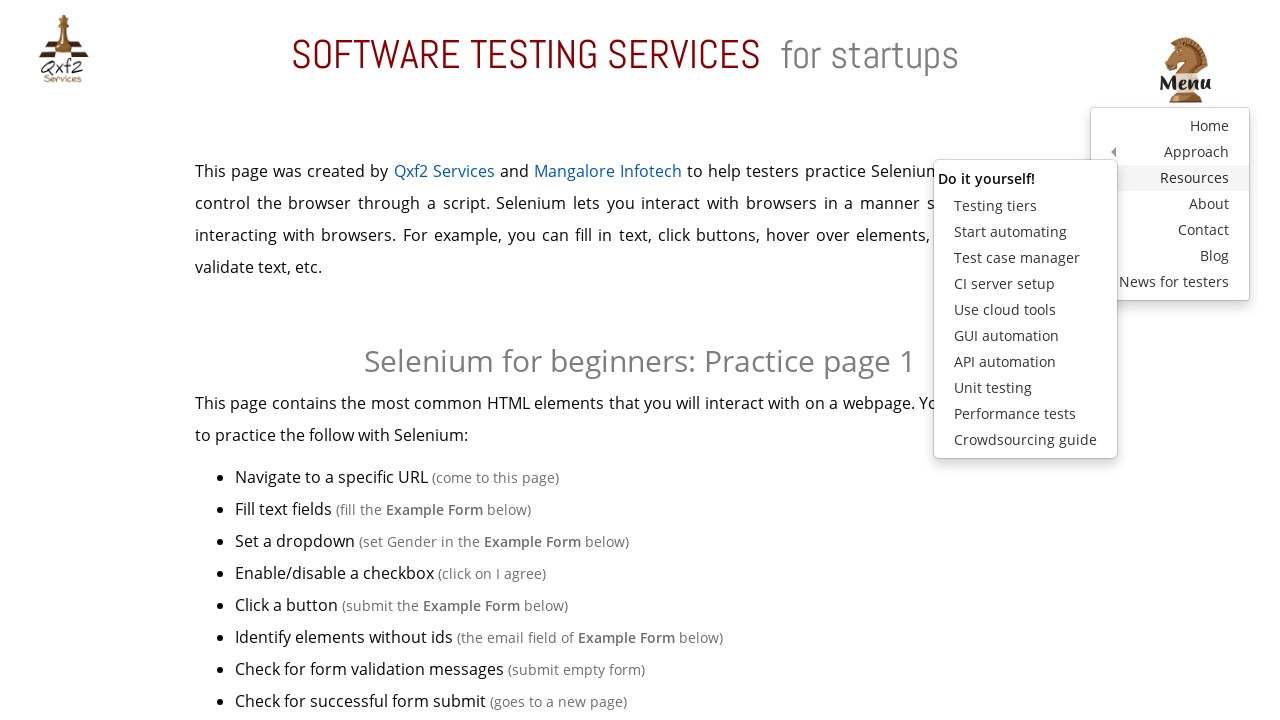

Clicked on the GUI automation link at (1025, 336) on a:text('GUI automation')
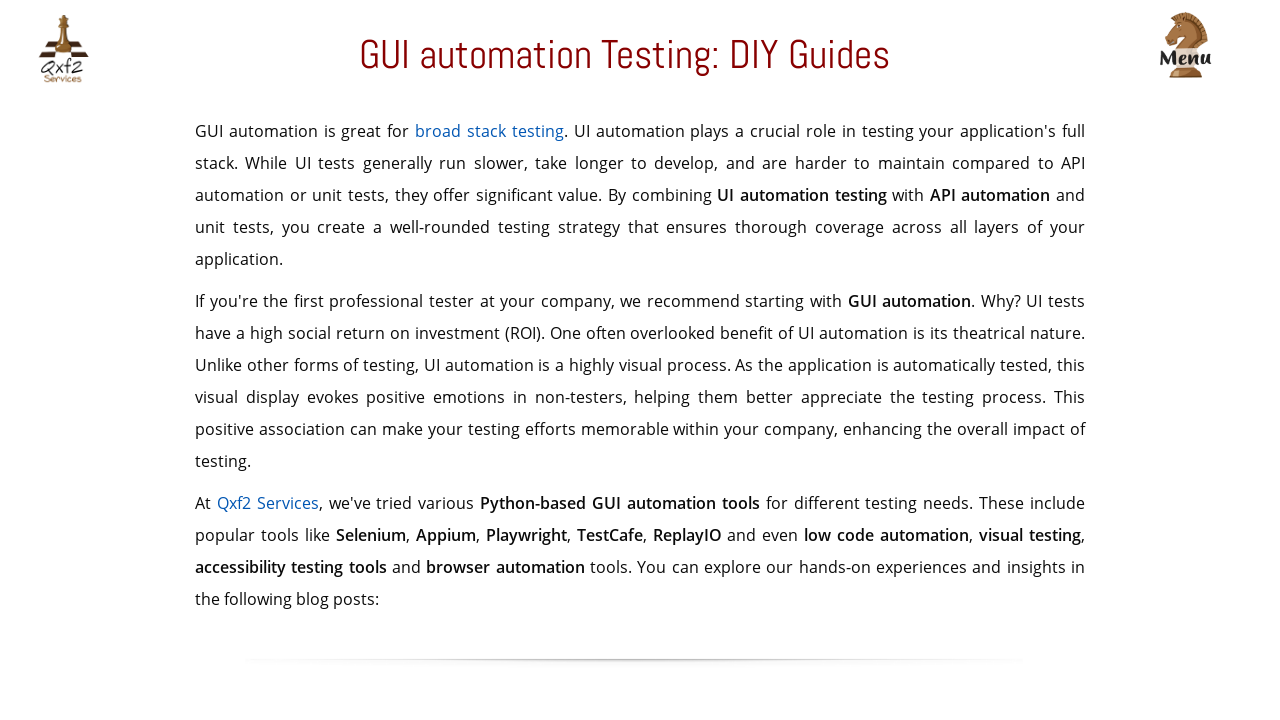

Page loaded successfully
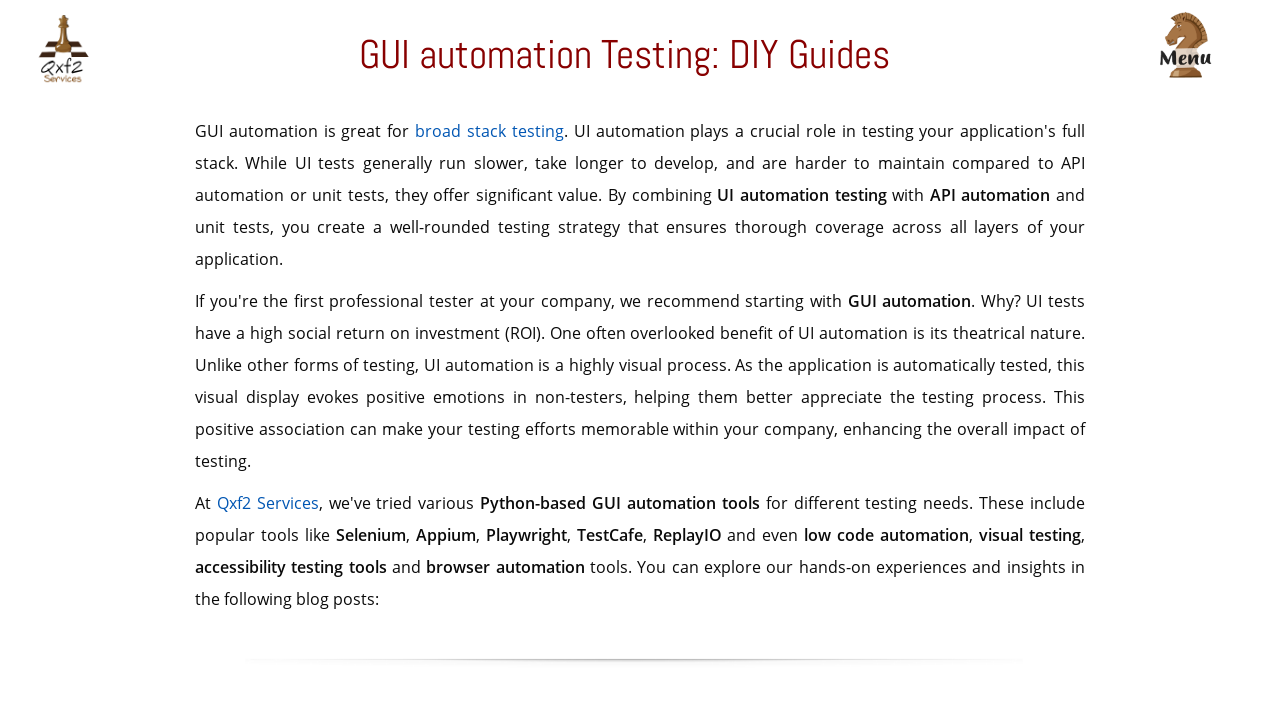

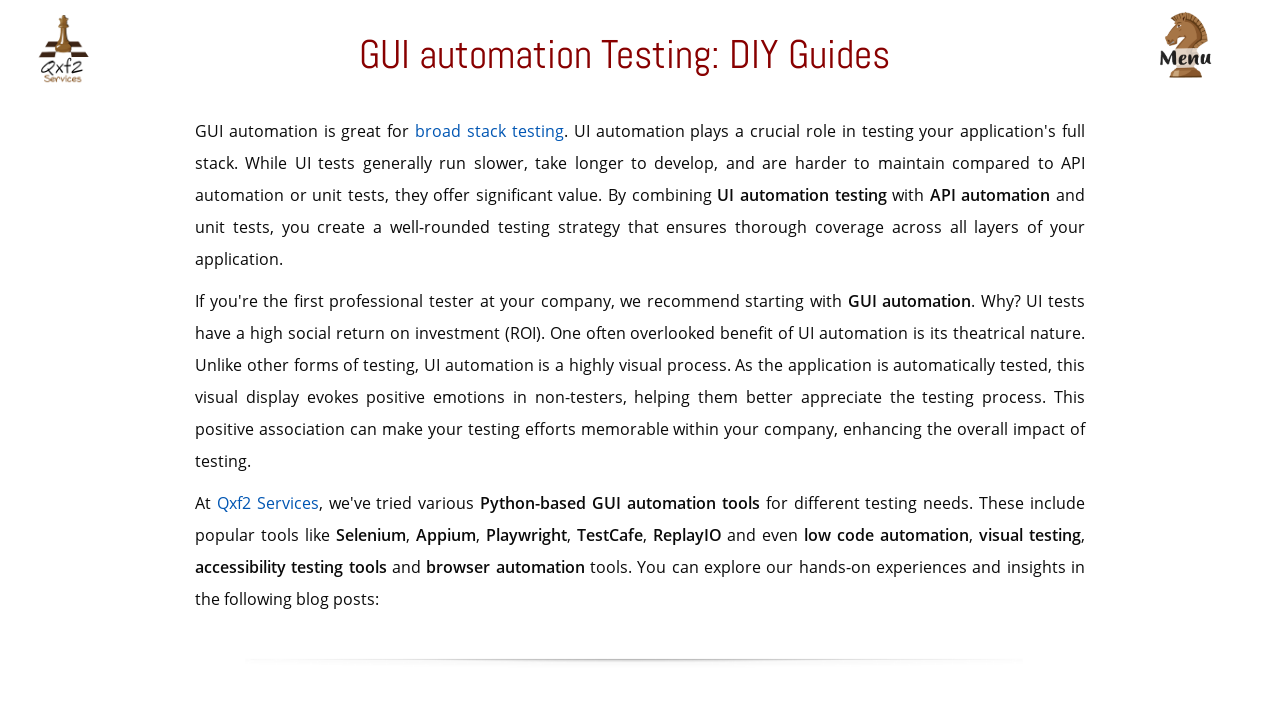